Tests dropdown selection functionality by selecting different options from a dropdown list and verifying the selections

Starting URL: http://the-internet.herokuapp.com/dropdown

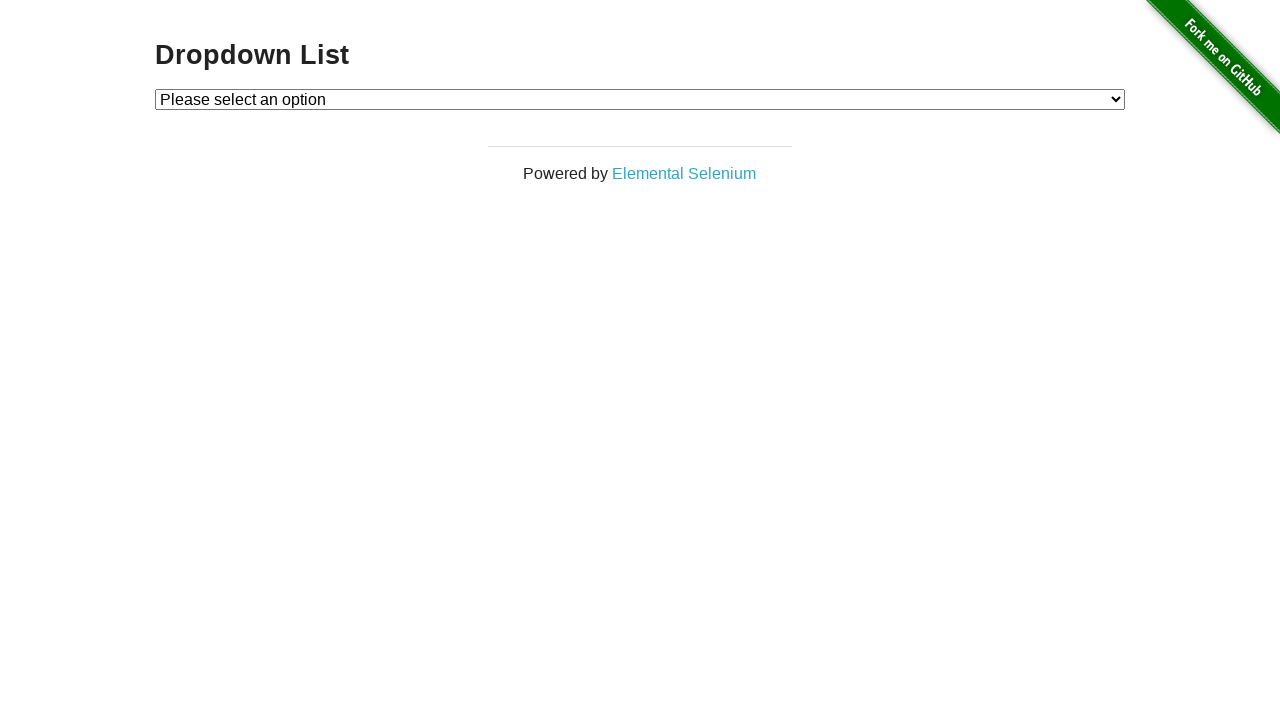

Selected Option 1 from dropdown list on #dropdown
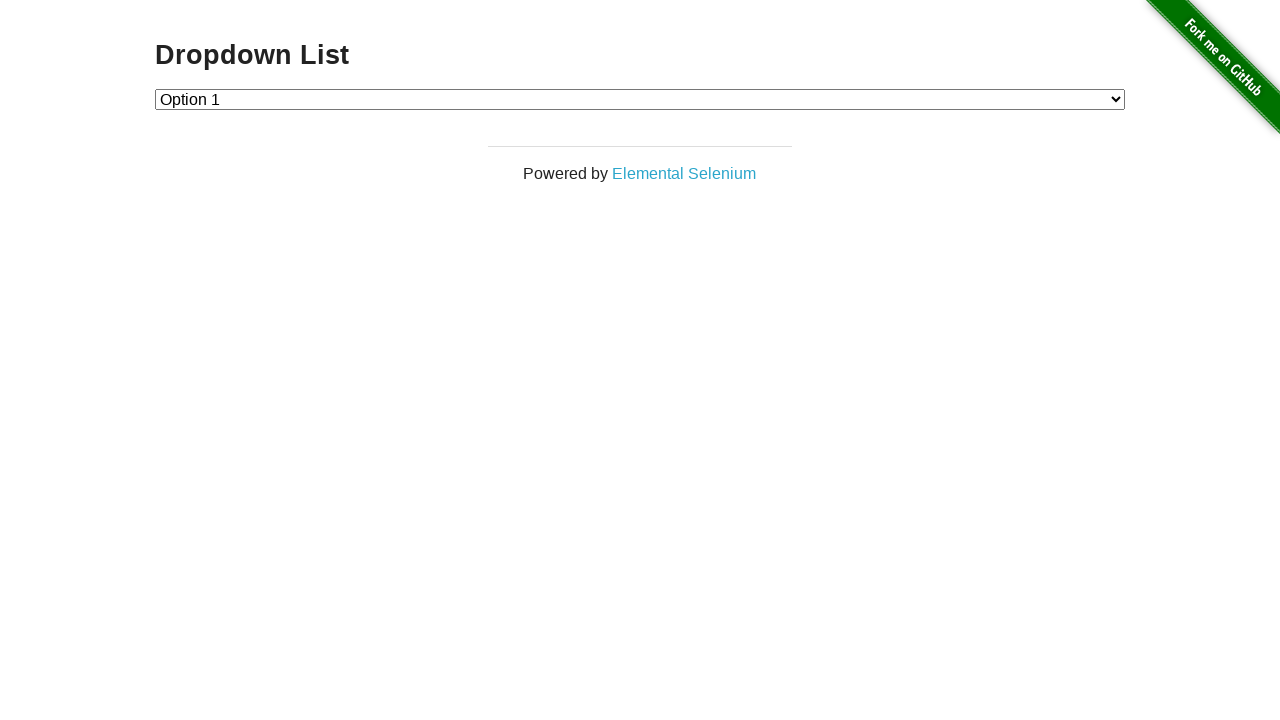

Verified Option 1 is selected with value '1'
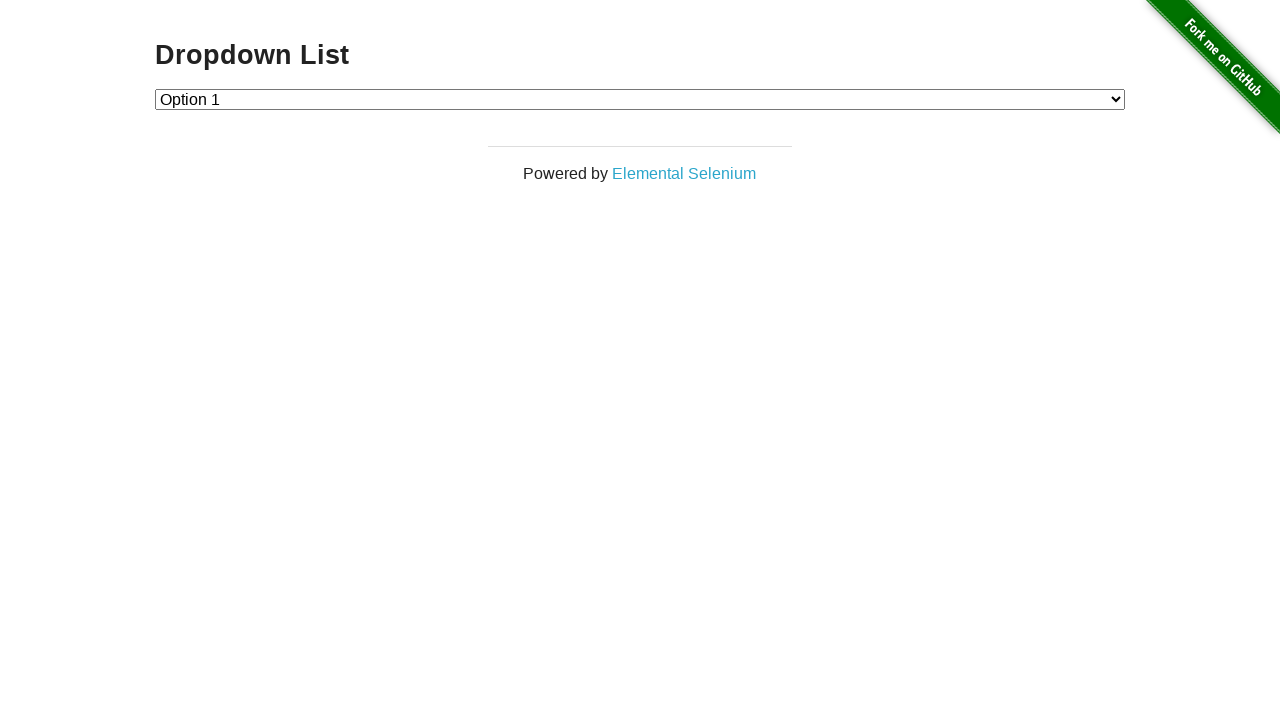

Selected Option 2 from dropdown list on #dropdown
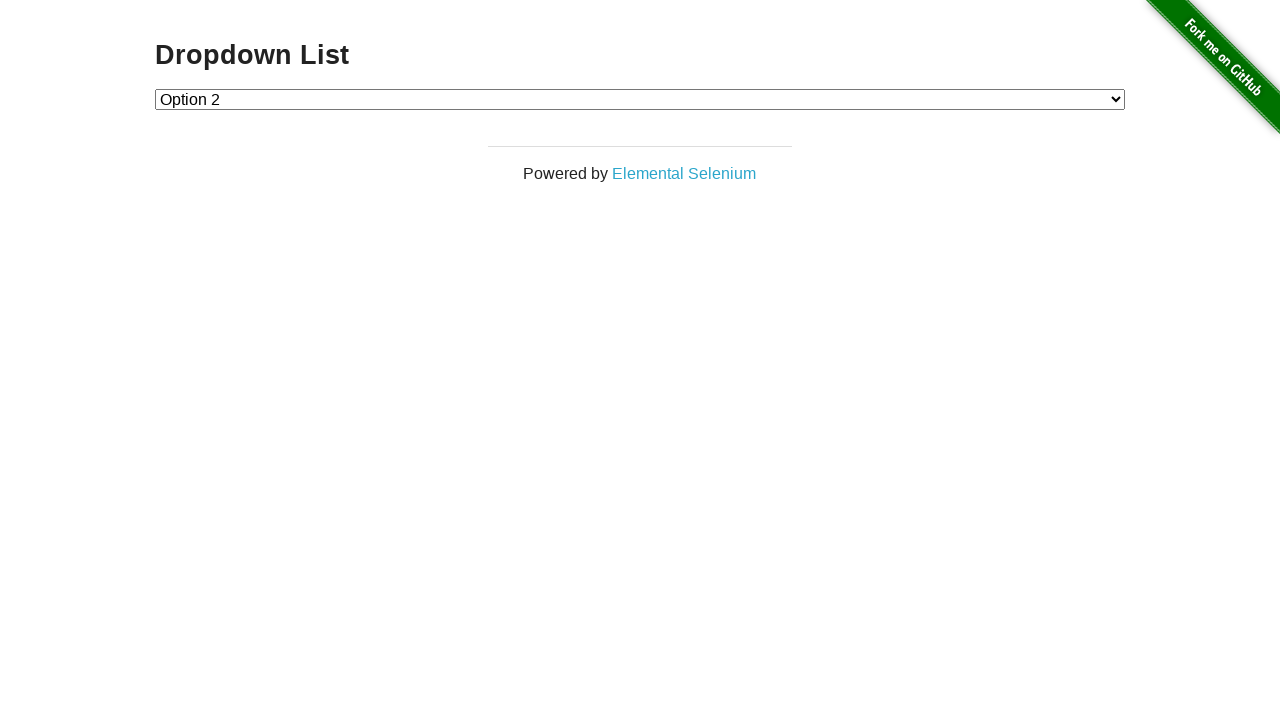

Verified Option 2 is selected with value '2'
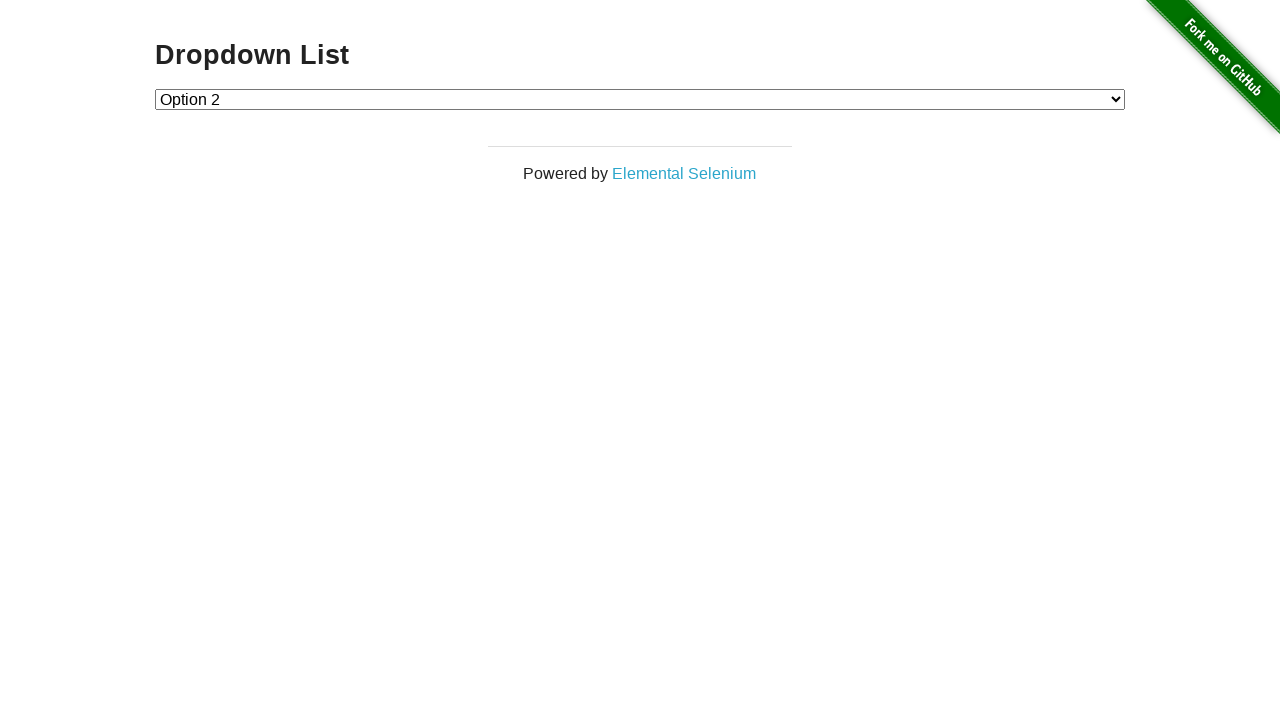

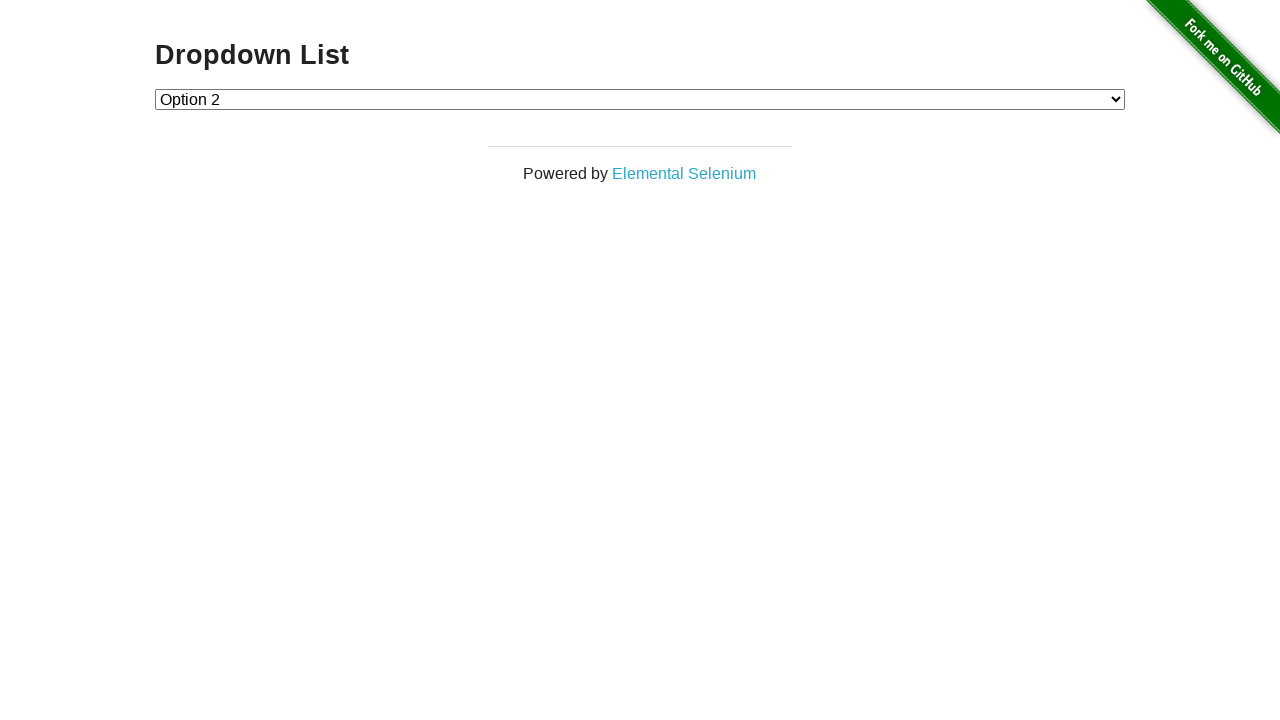